Tests radio button interaction by clicking through all radio buttons in a group, then specifically selecting the "Cheese" option.

Starting URL: http://www.echoecho.com/htmlforms10.htm

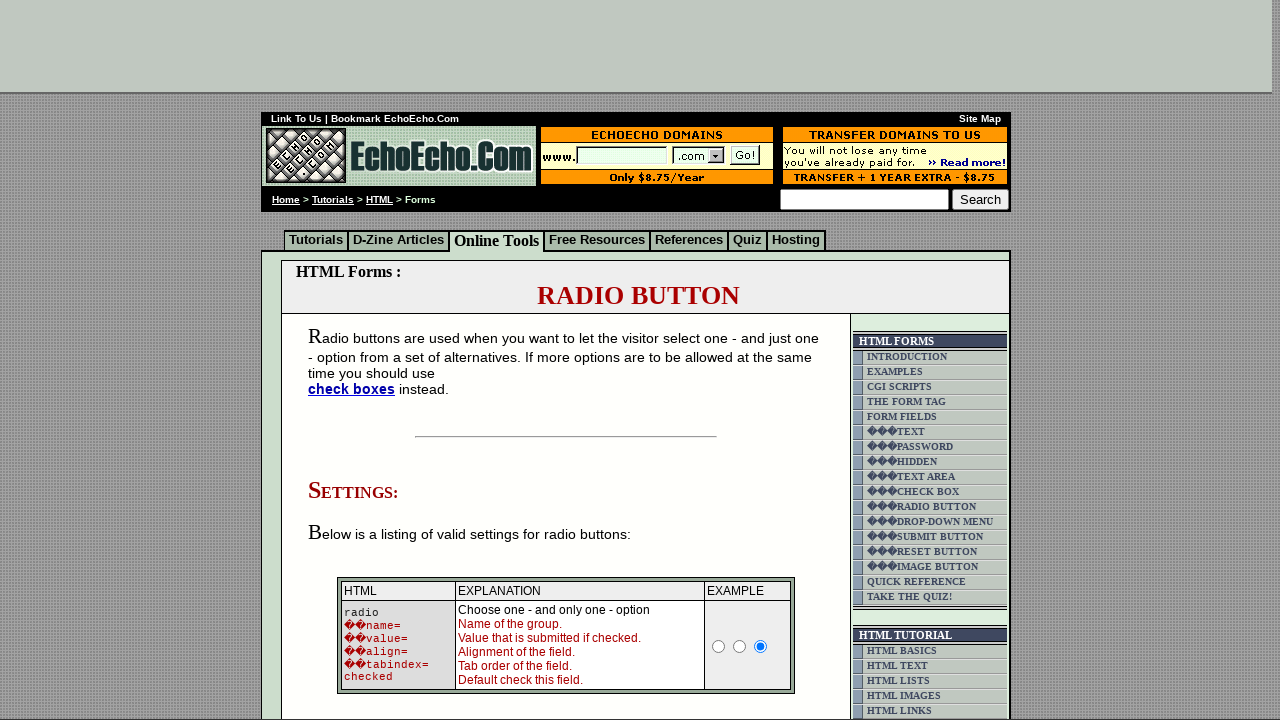

Located all radio buttons in group1
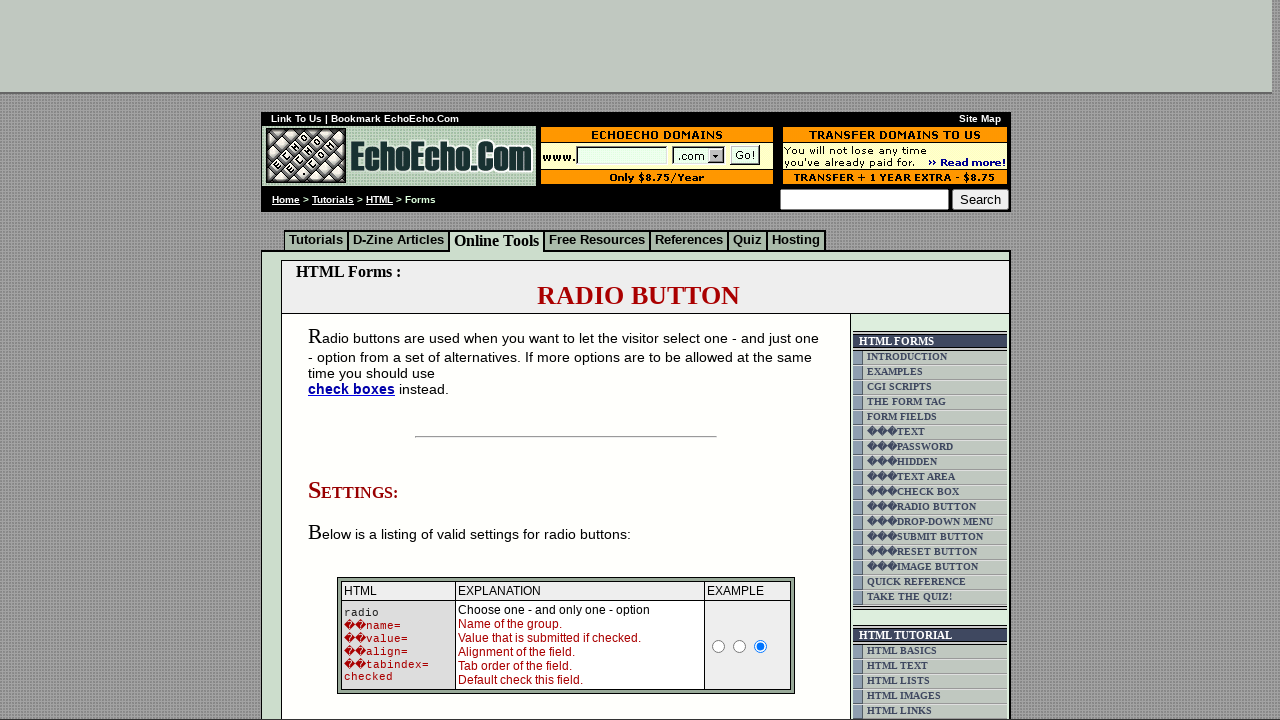

Found 3 radio buttons in group1
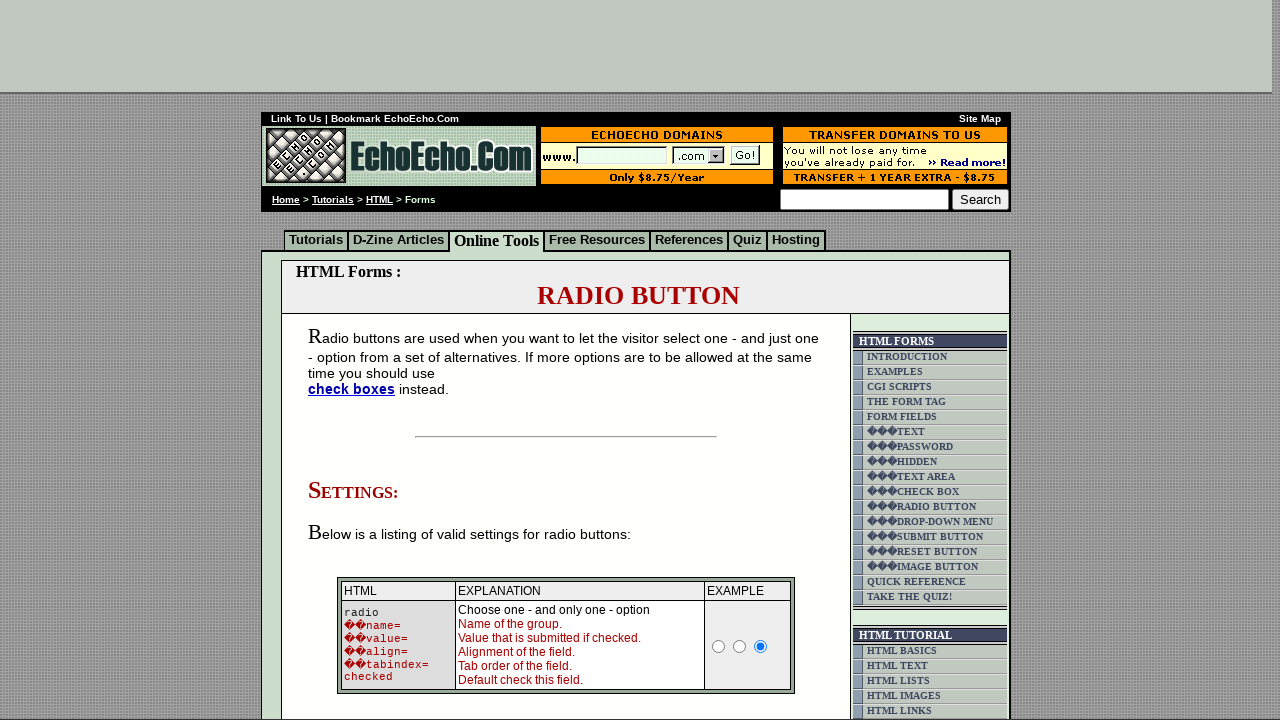

Clicked radio button 0 in group1 at (356, 360) on xpath=//input[@name='group1'] >> nth=0
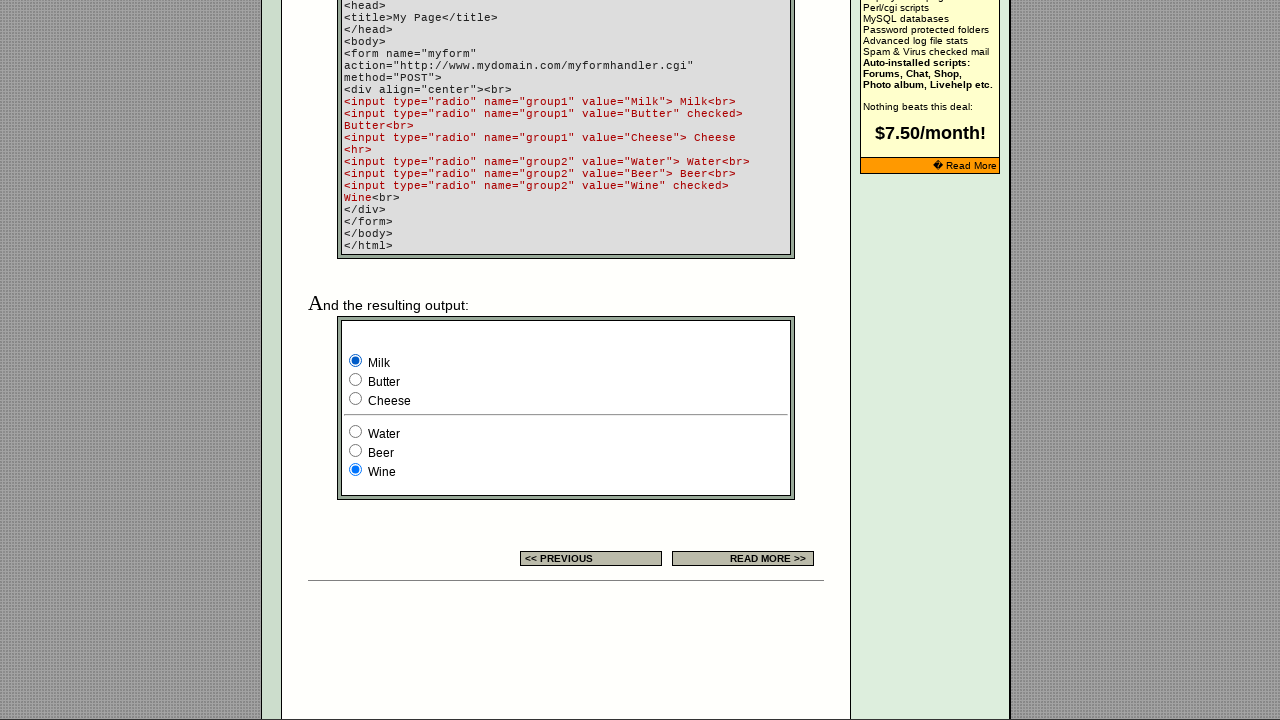

Retrieved value 'Milk' from radio button 0
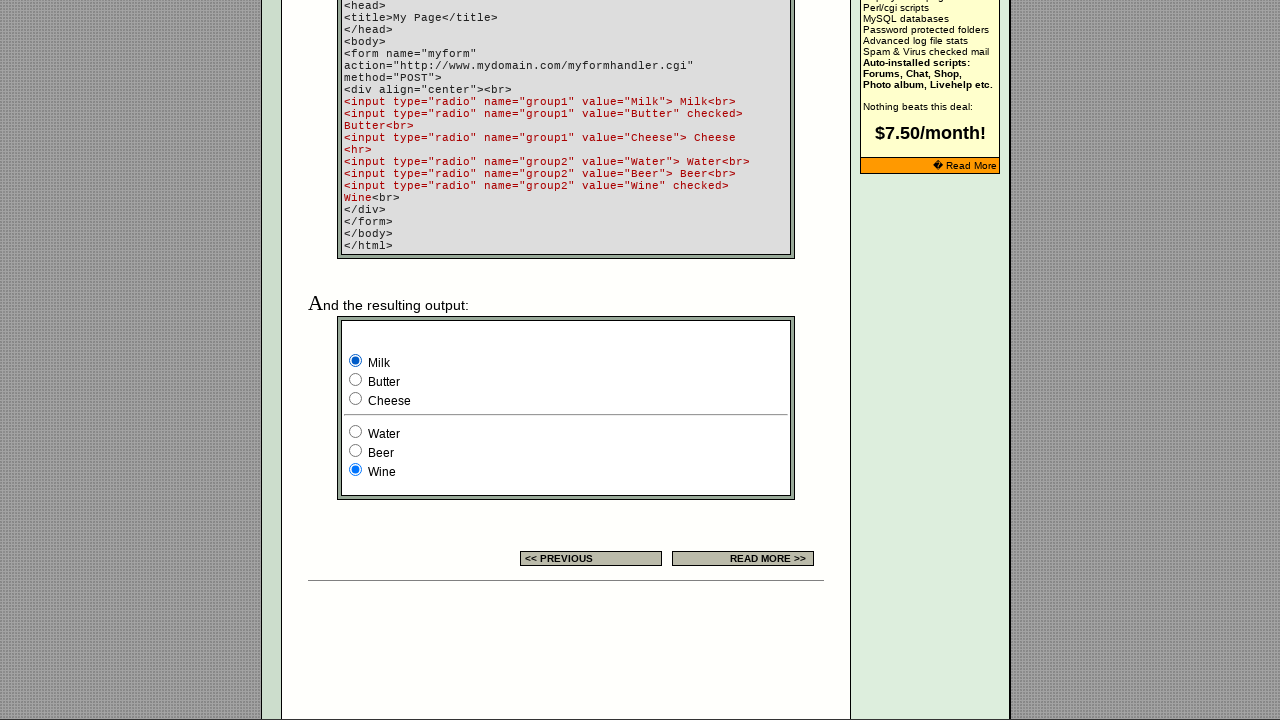

Clicked radio button 1 in group1 at (356, 380) on xpath=//input[@name='group1'] >> nth=1
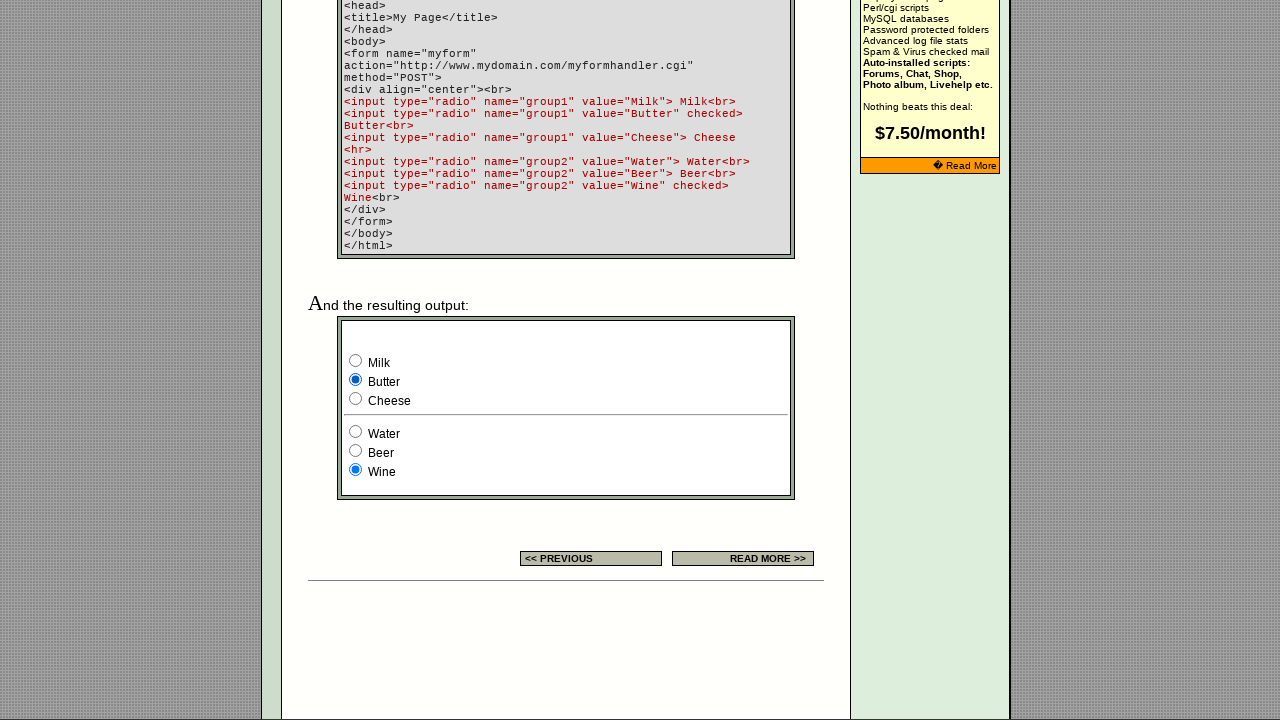

Retrieved value 'Butter' from radio button 1
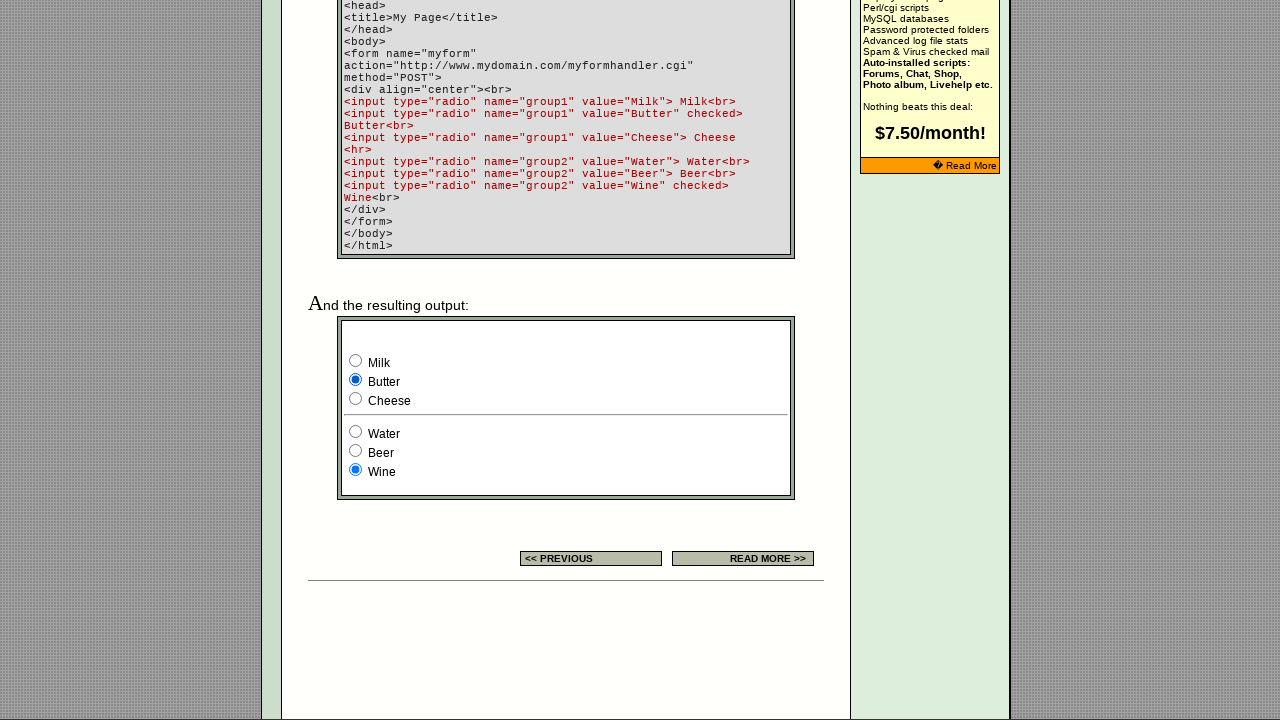

Clicked radio button 2 in group1 at (356, 398) on xpath=//input[@name='group1'] >> nth=2
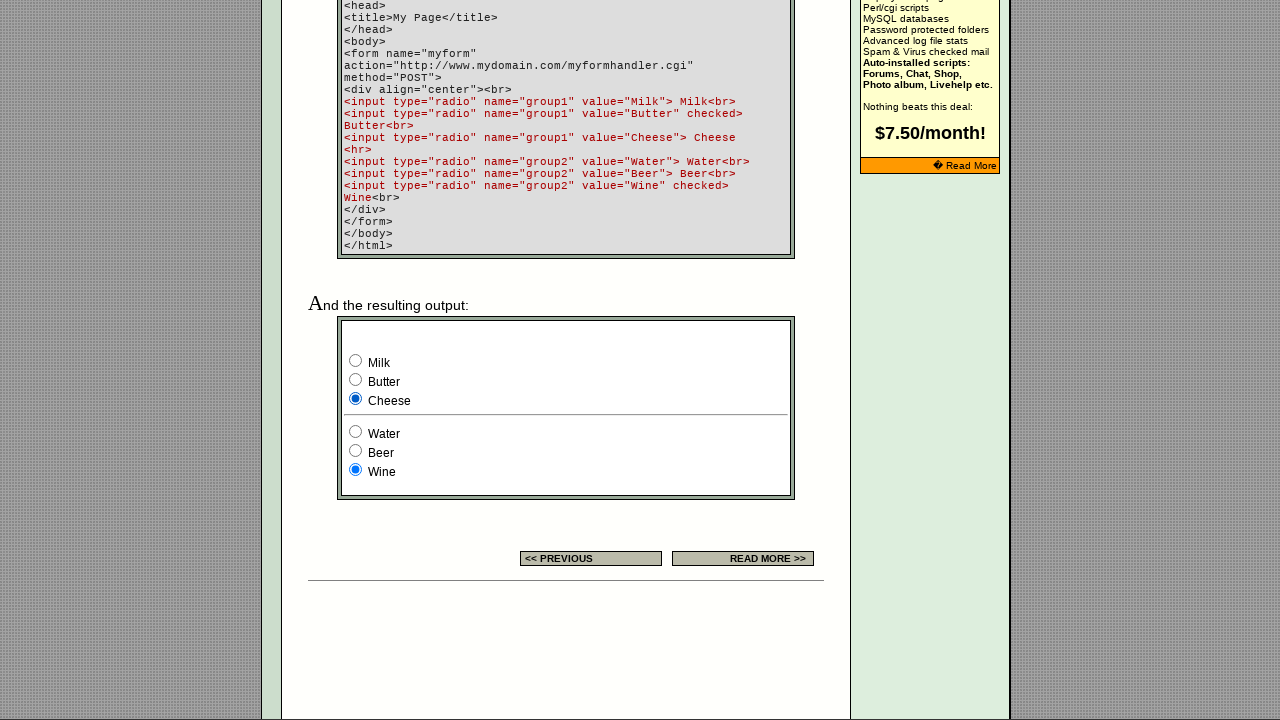

Retrieved value 'Cheese' from radio button 2
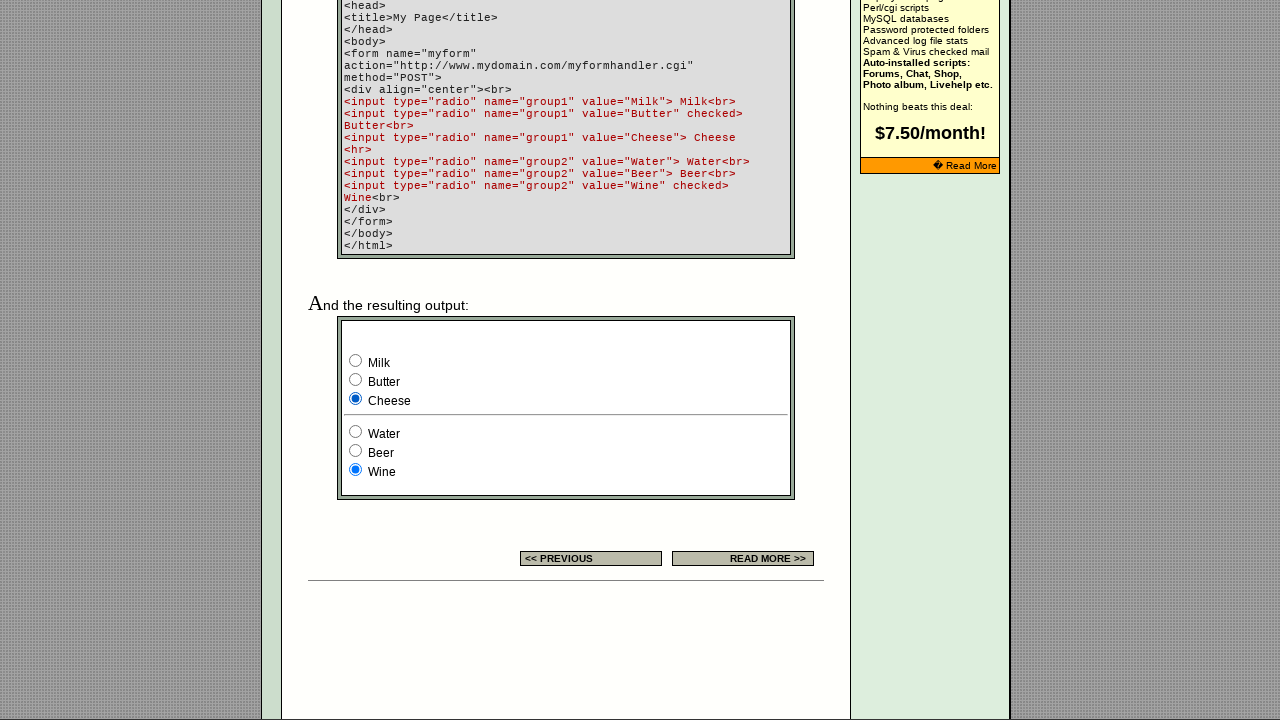

Clicked Cheese radio button again to confirm selection at (356, 398) on xpath=//input[@name='group1'] >> nth=2
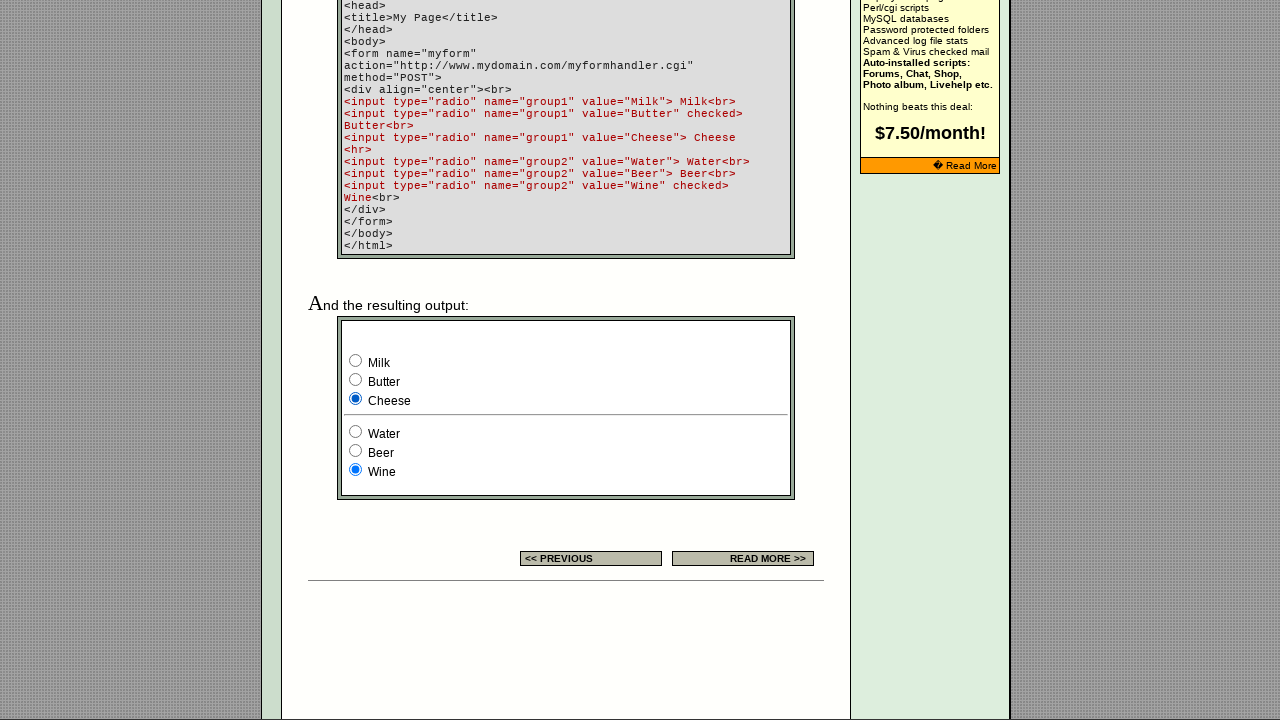

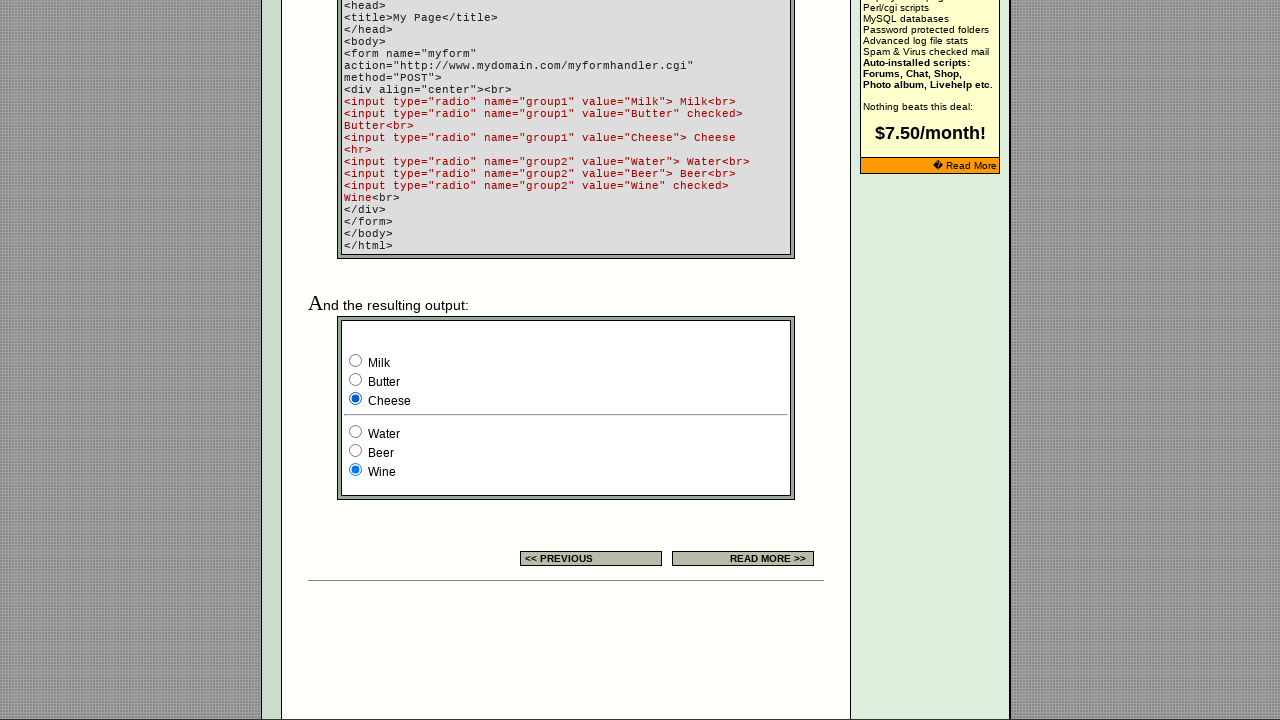